Tests keyboard shortcut functionality by performing a Ctrl+A (select all) keyboard action on the practice page

Starting URL: https://learn.letskodeit.com/p/practice

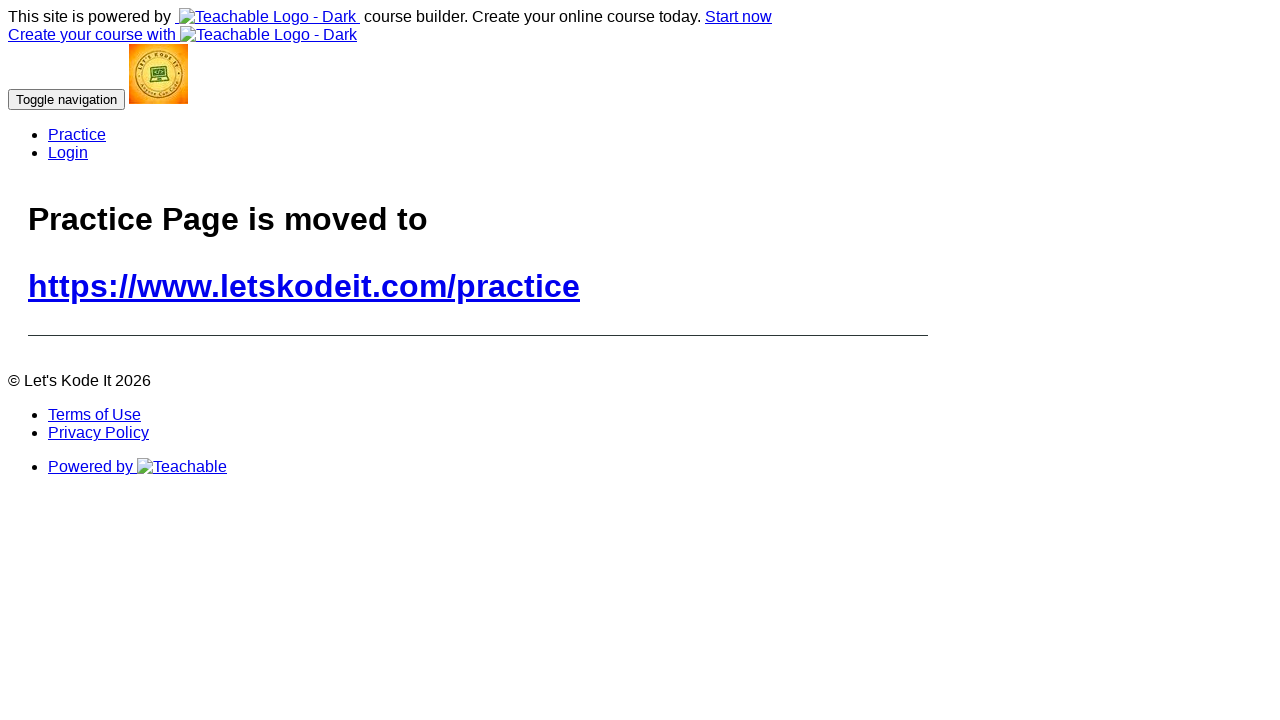

Navigated to practice page
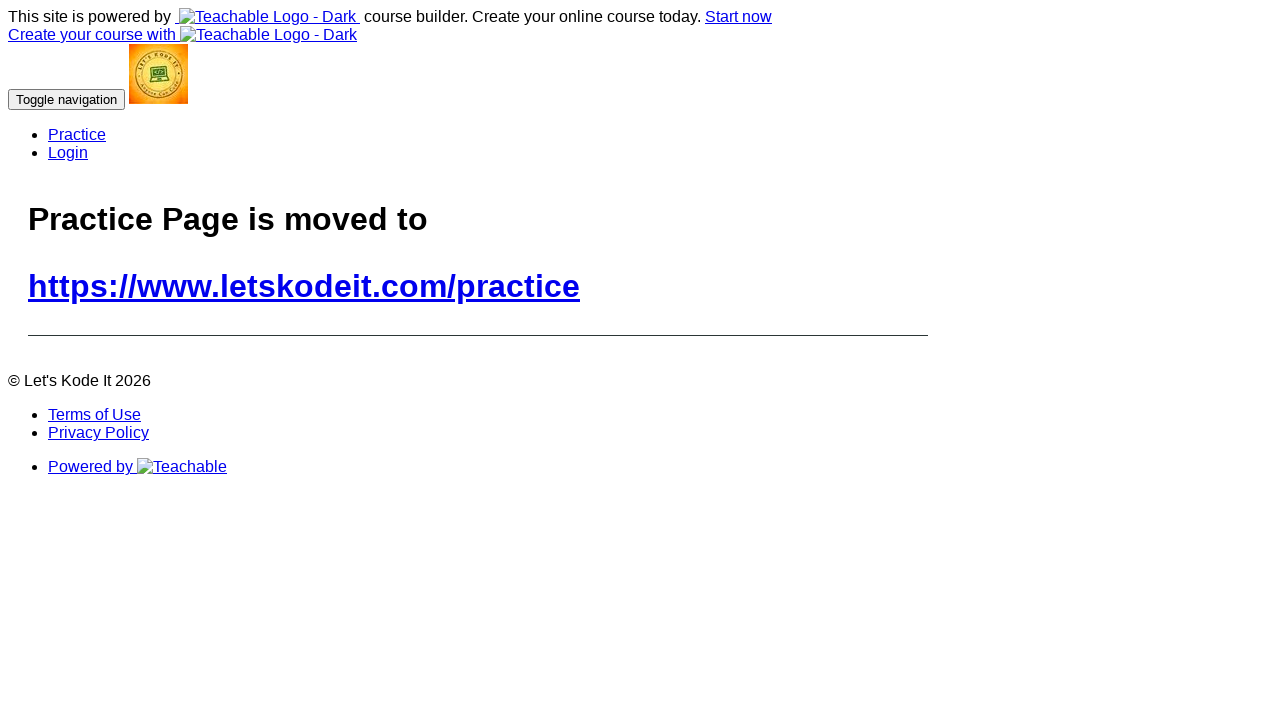

Pressed Ctrl+A to select all content
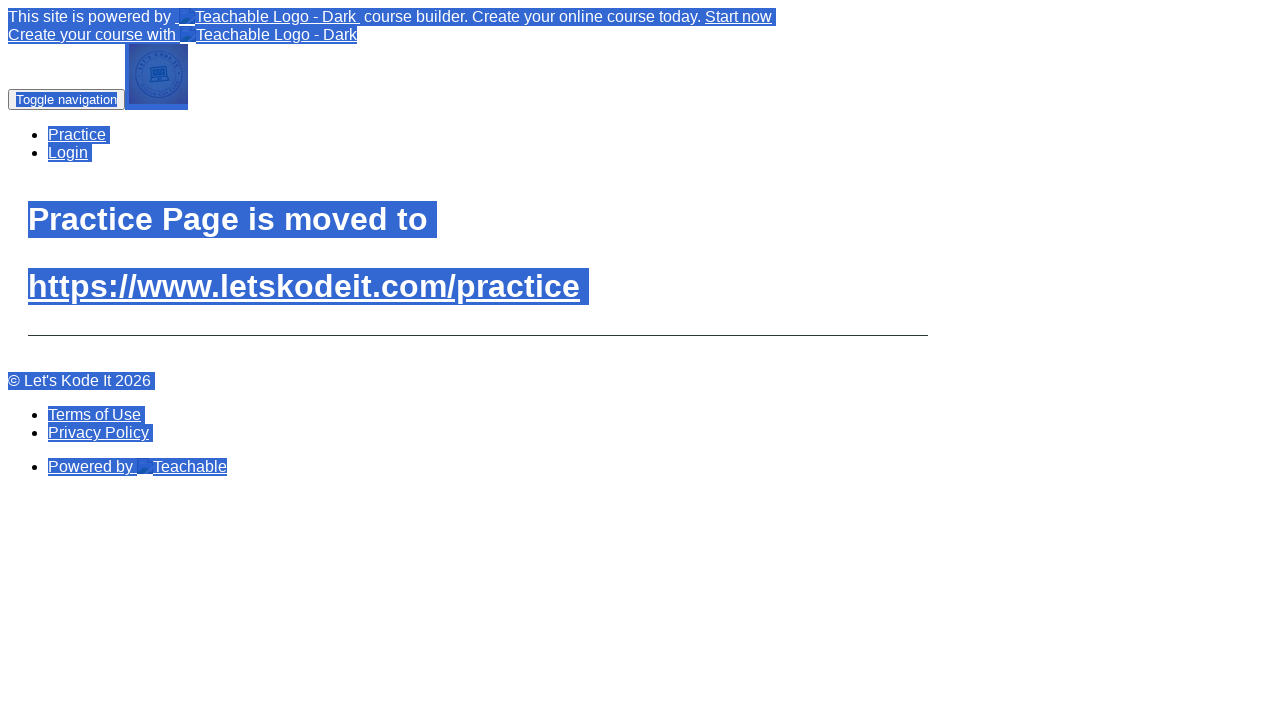

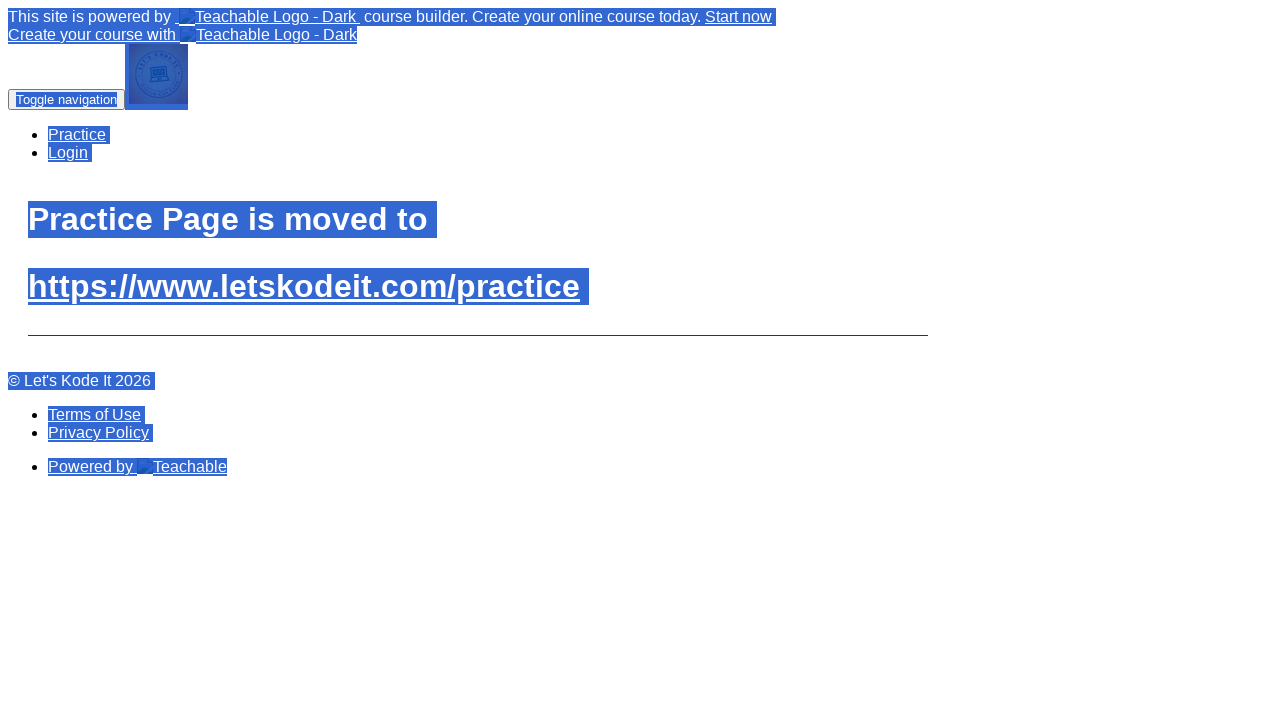